Tests form input functionality on a registration page by locating and filling the firstname field using XPath selector

Starting URL: https://awesomeqa.com/ui/index.php?route=account/register

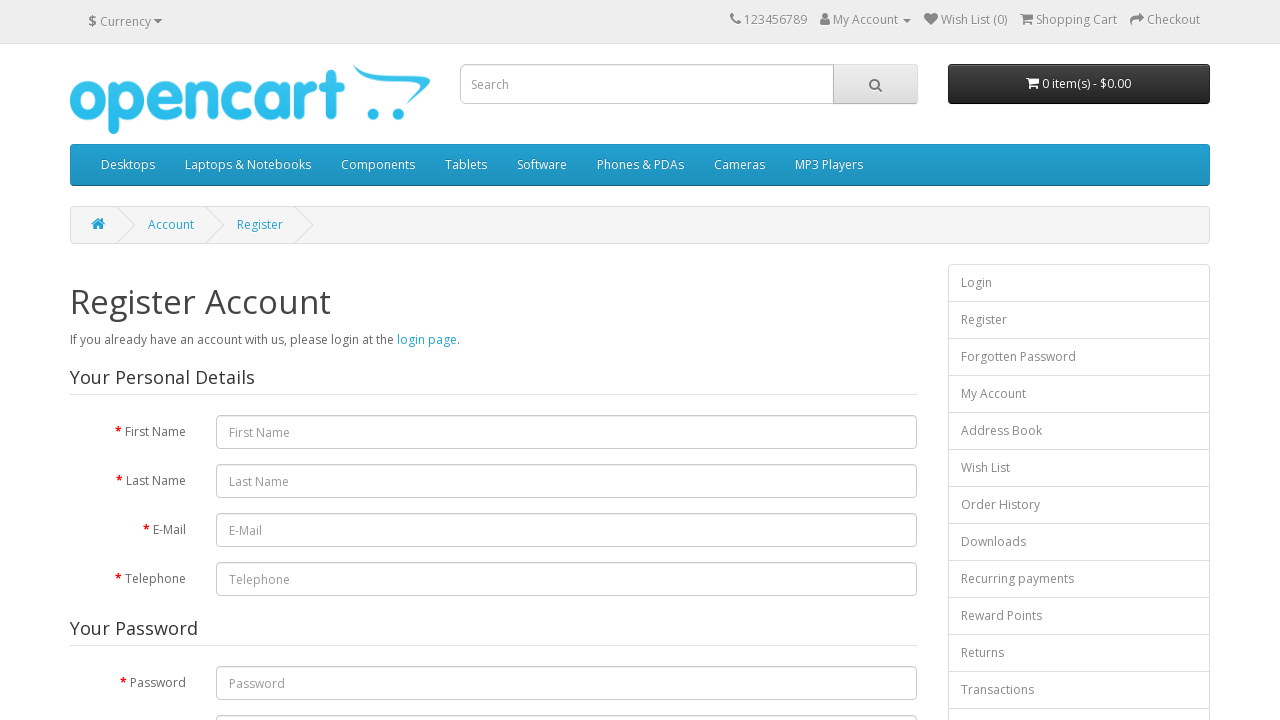

Filled firstname field with 'Lakshmi' using XPath selector on //input[@name='firstname']
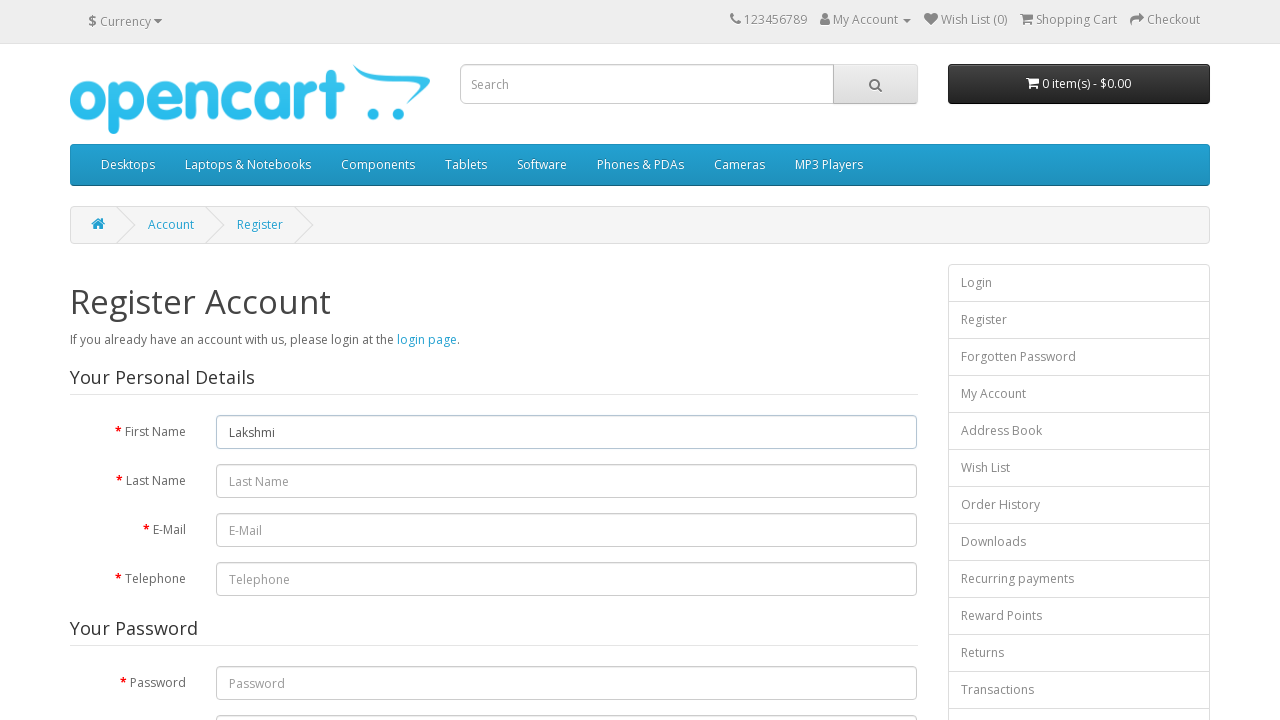

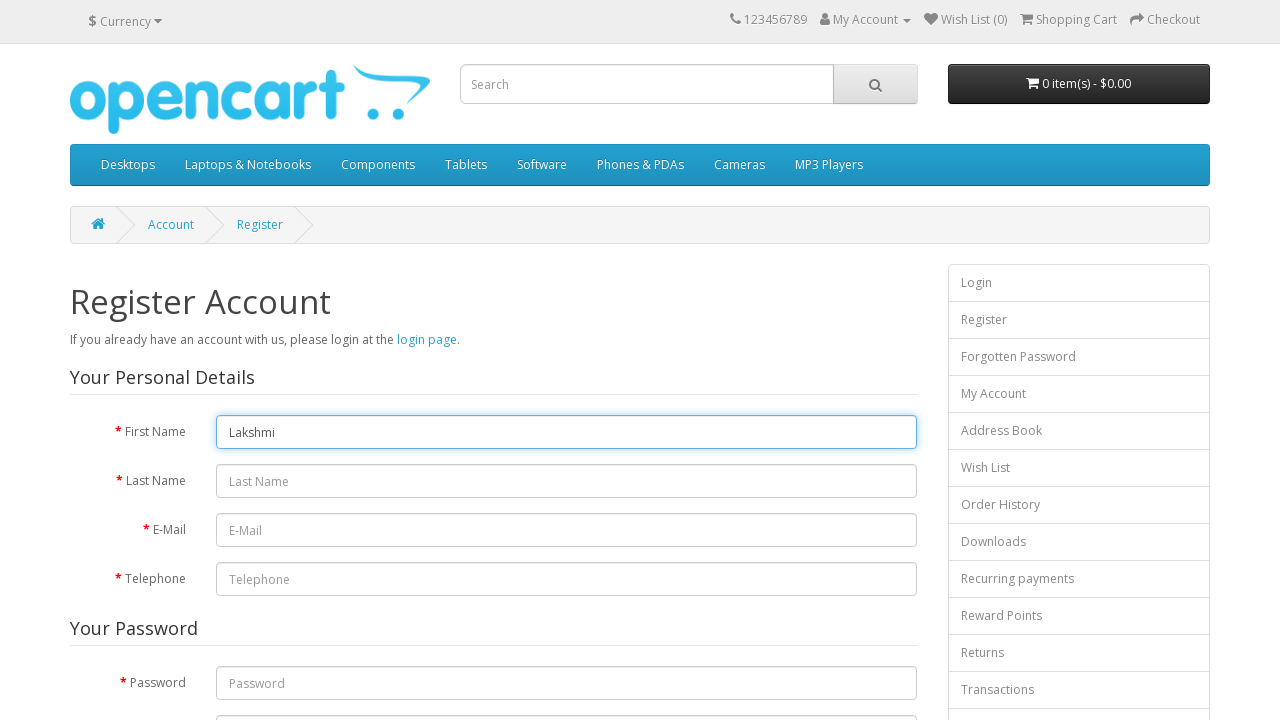